Tests various JavaScript alert interactions including accepting alerts, timed alerts, confirm dialogs, and prompt dialogs with text input.

Starting URL: https://demoqa.com/

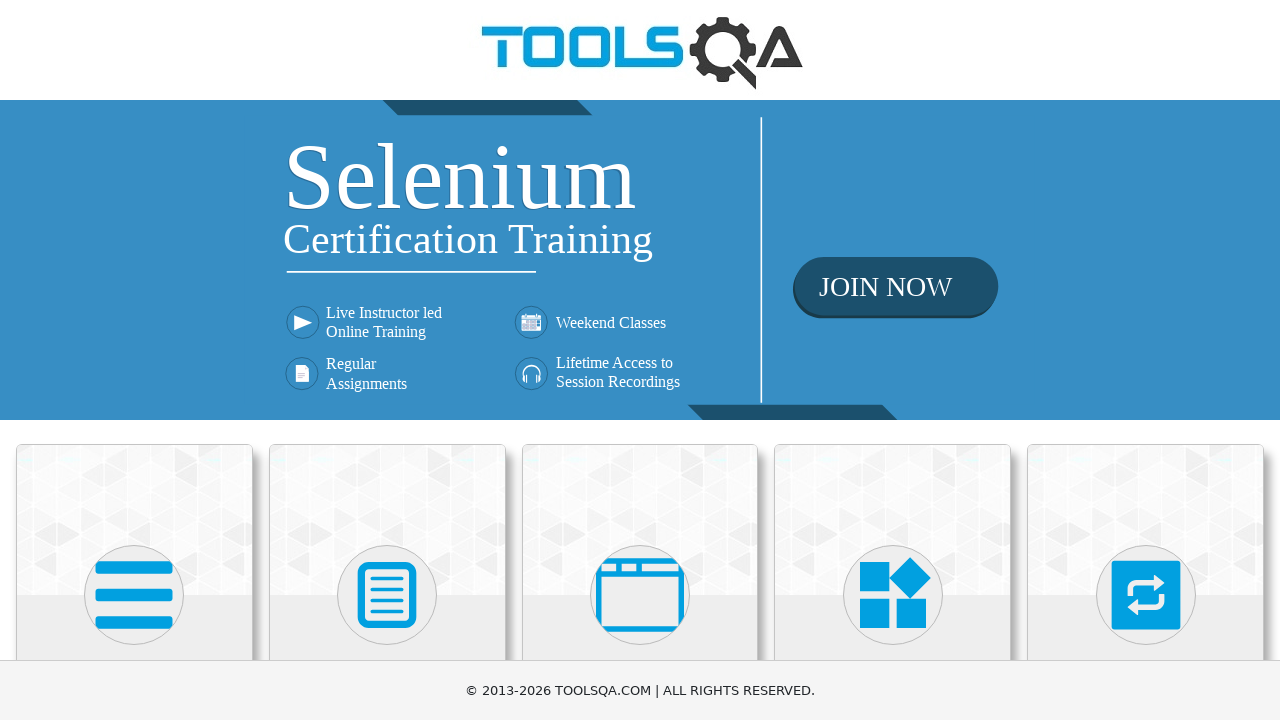

Clicked on 'Alerts, Frame & Windows' section at (640, 360) on xpath=//h5[text()='Alerts, Frame & Windows']
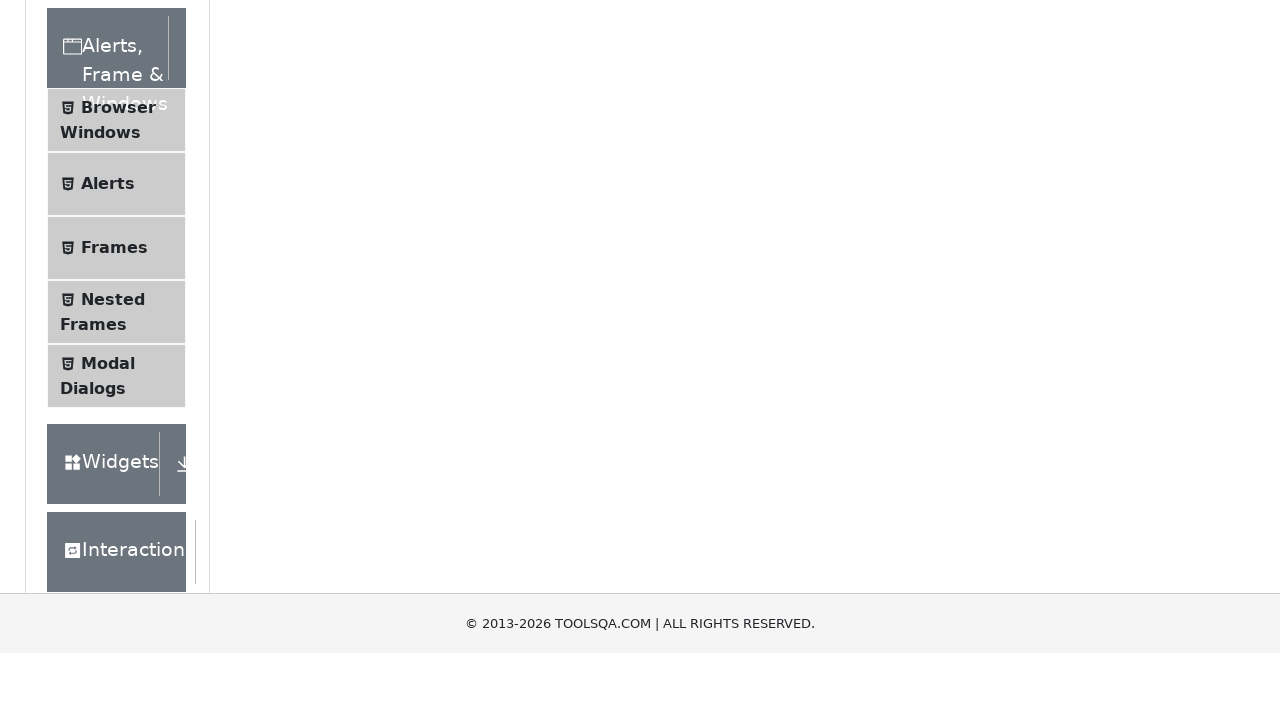

Clicked on 'Alerts' menu item at (108, 501) on xpath=//span[text()='Alerts']
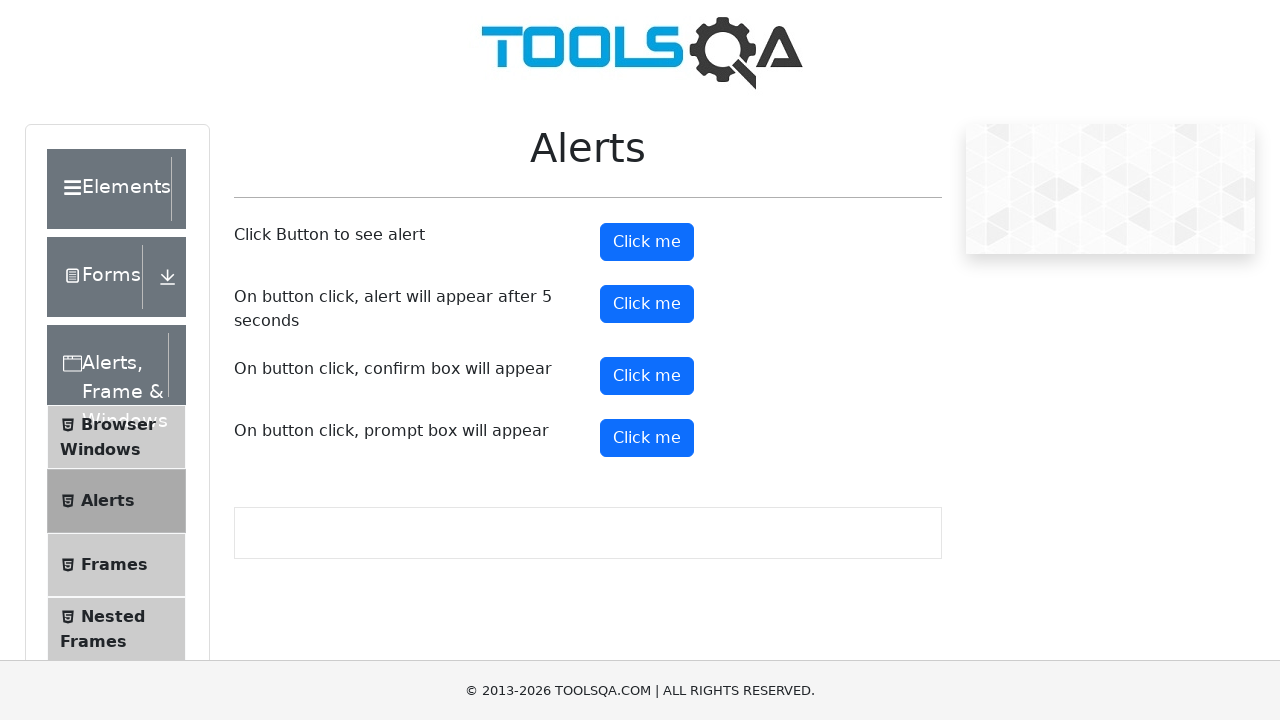

Clicked alert button and accepted the alert dialog at (647, 242) on #alertButton
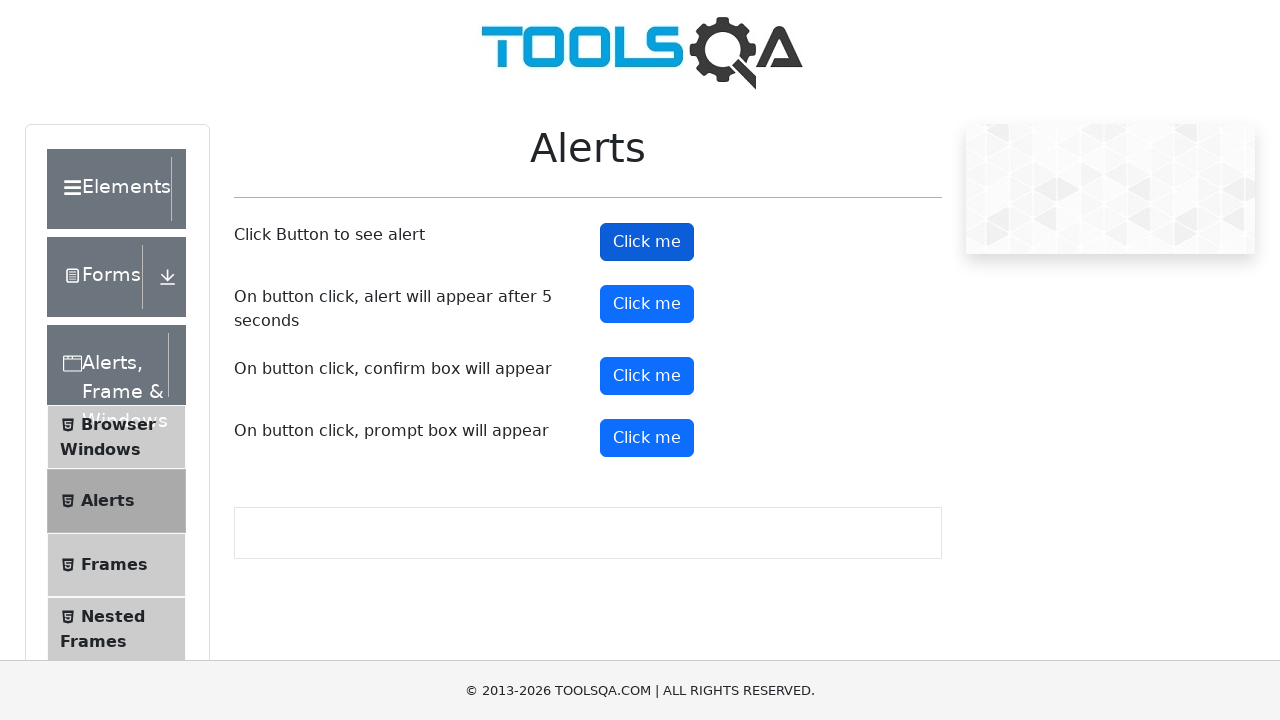

Clicked timer alert button at (647, 304) on #timerAlertButton
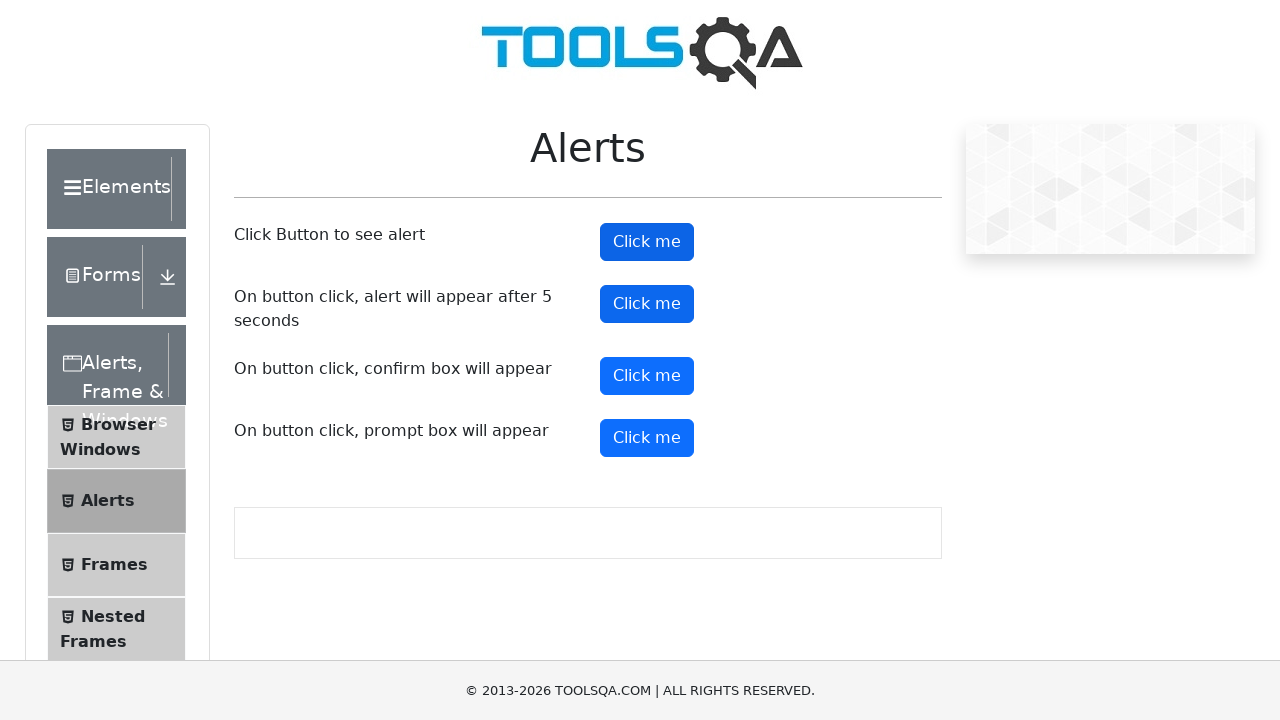

Waited 5 seconds for timed alert to appear
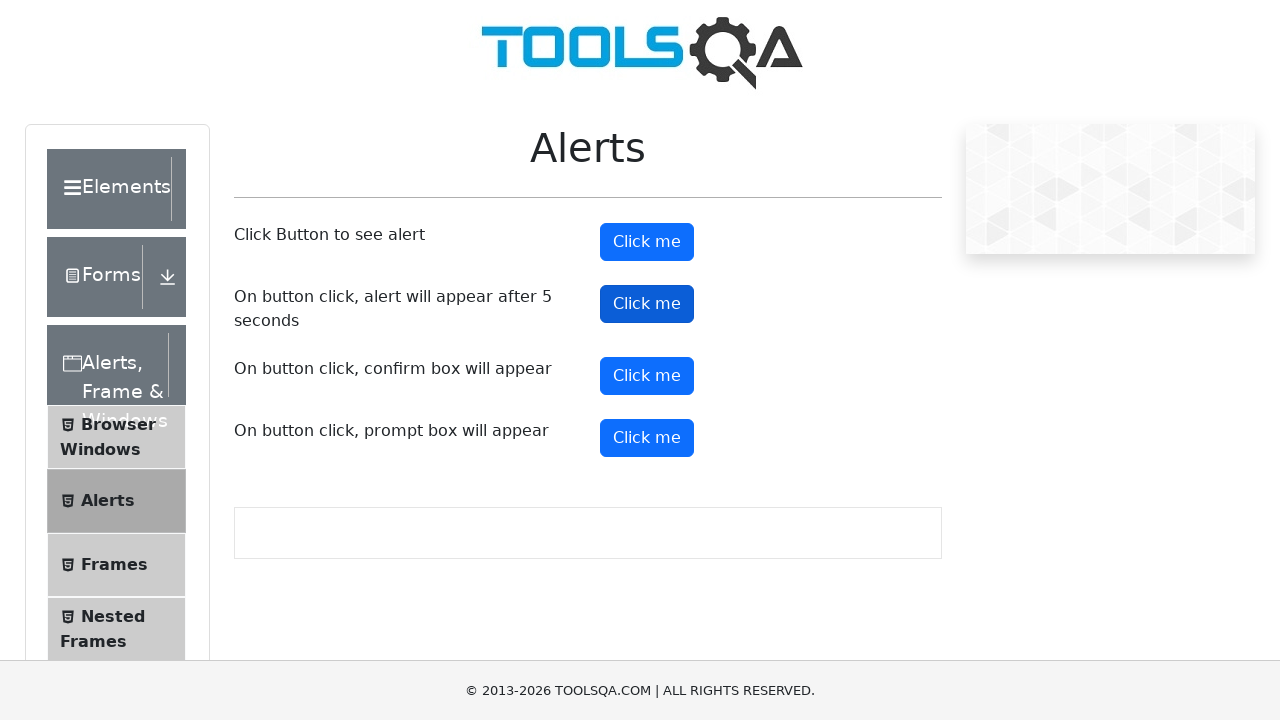

Clicked confirm button at (647, 376) on #confirmButton
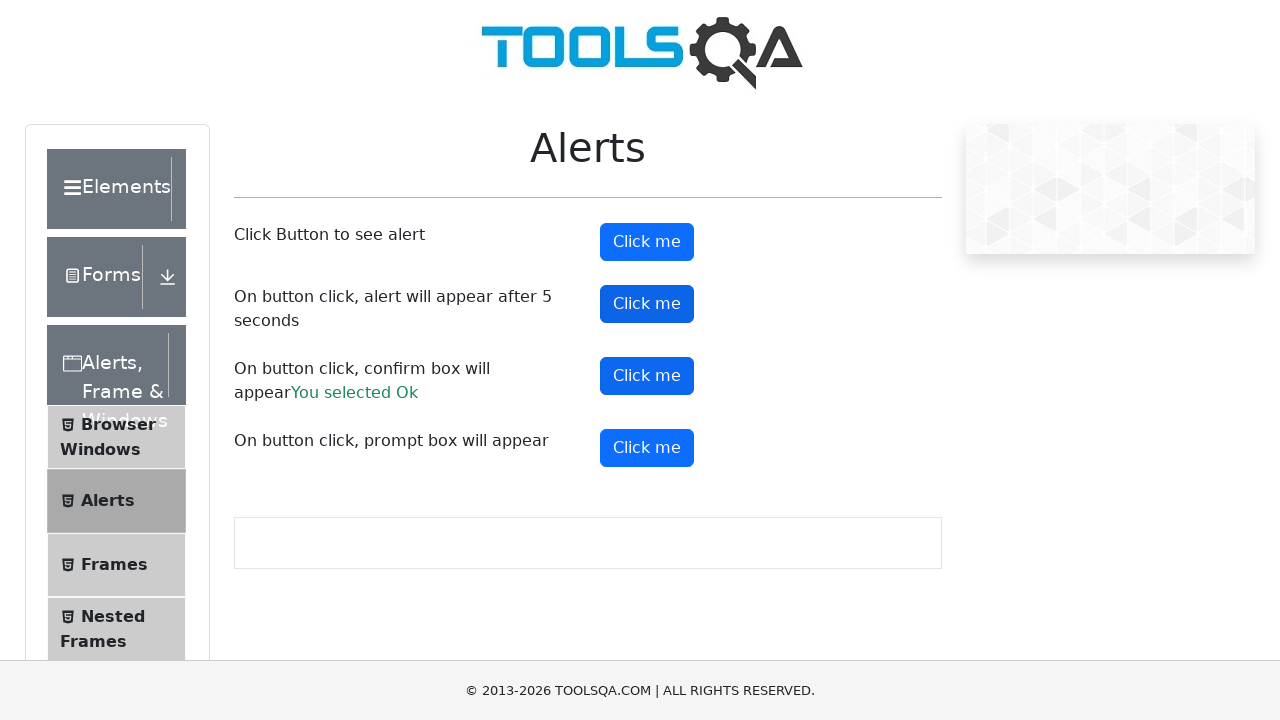

Clicked prompt button and accepted dialog with text 'Marcus' at (647, 448) on #promtButton
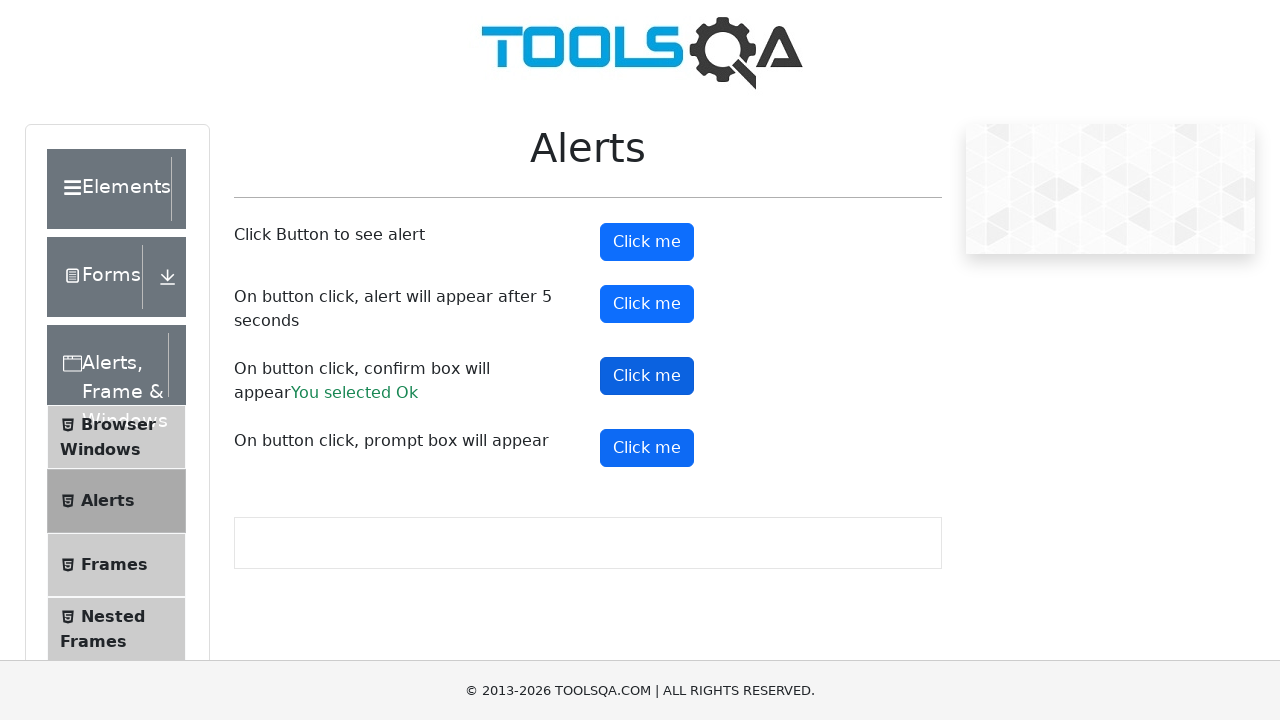

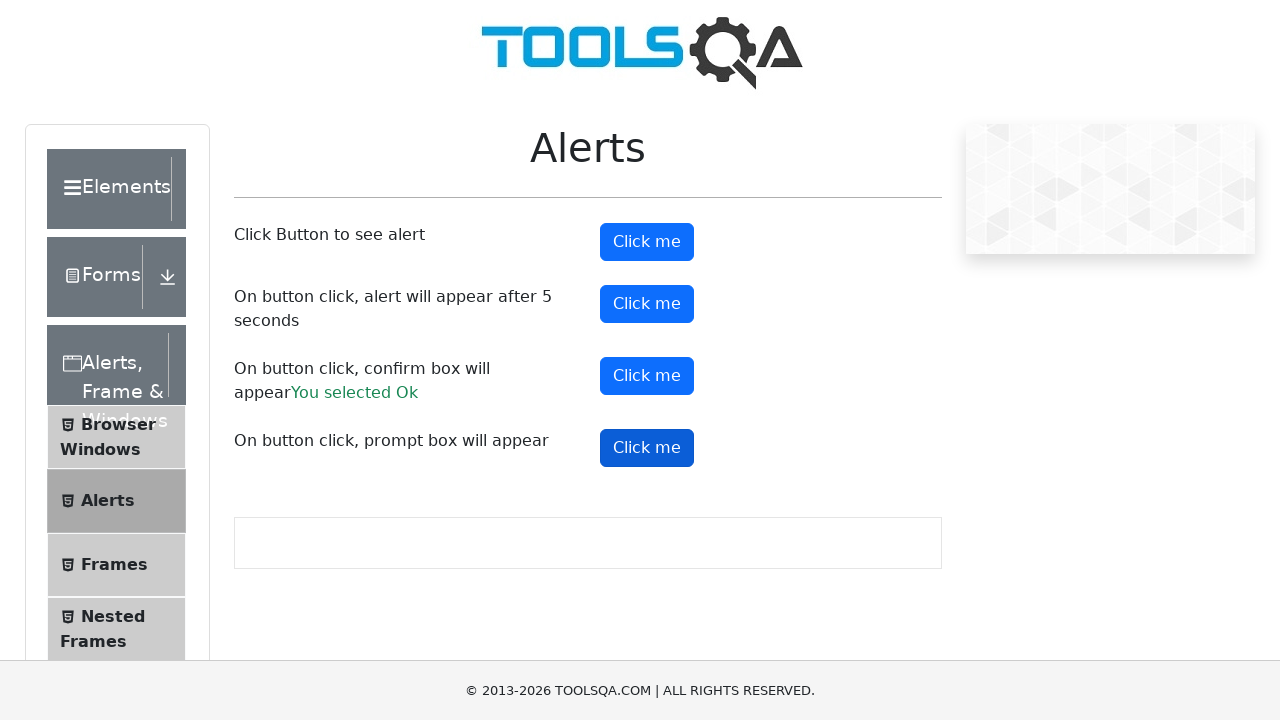